Tests text input and alert handling by entering a name in a text field, triggering an alert, and accepting it

Starting URL: https://www.rahulshettyacademy.com/AutomationPractice/

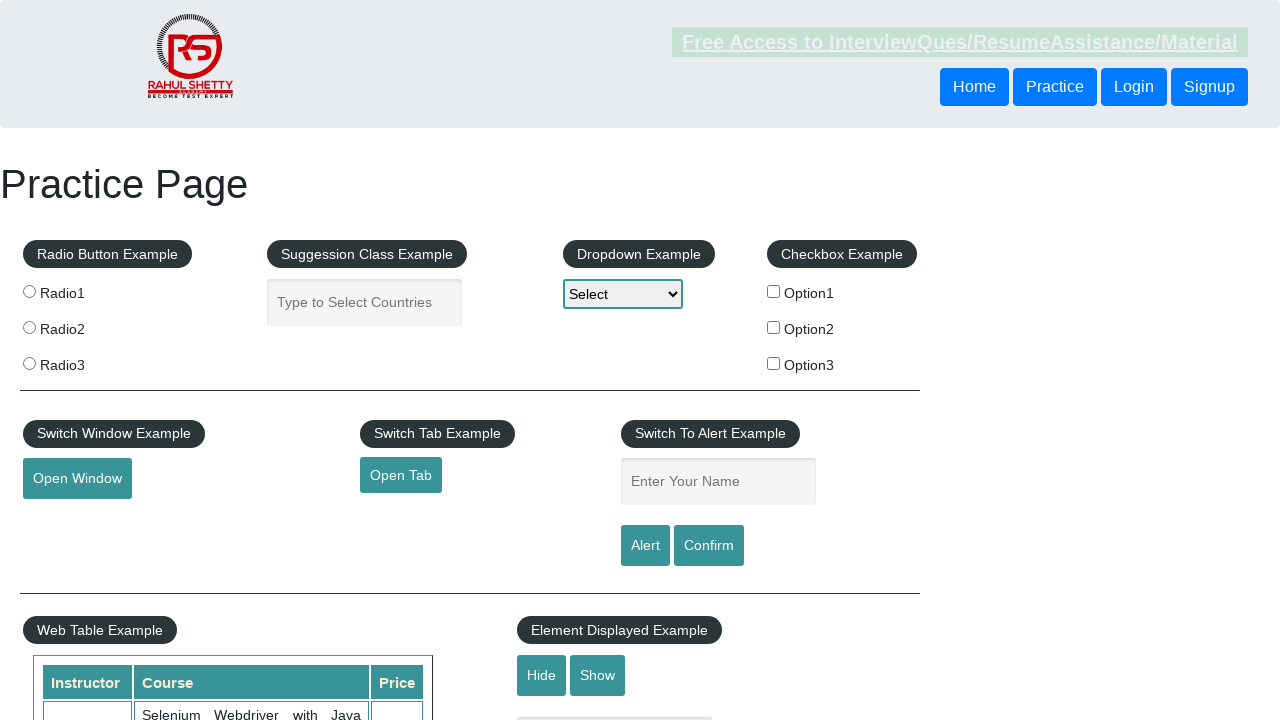

Entered 'john.smith' into the name text box on #name
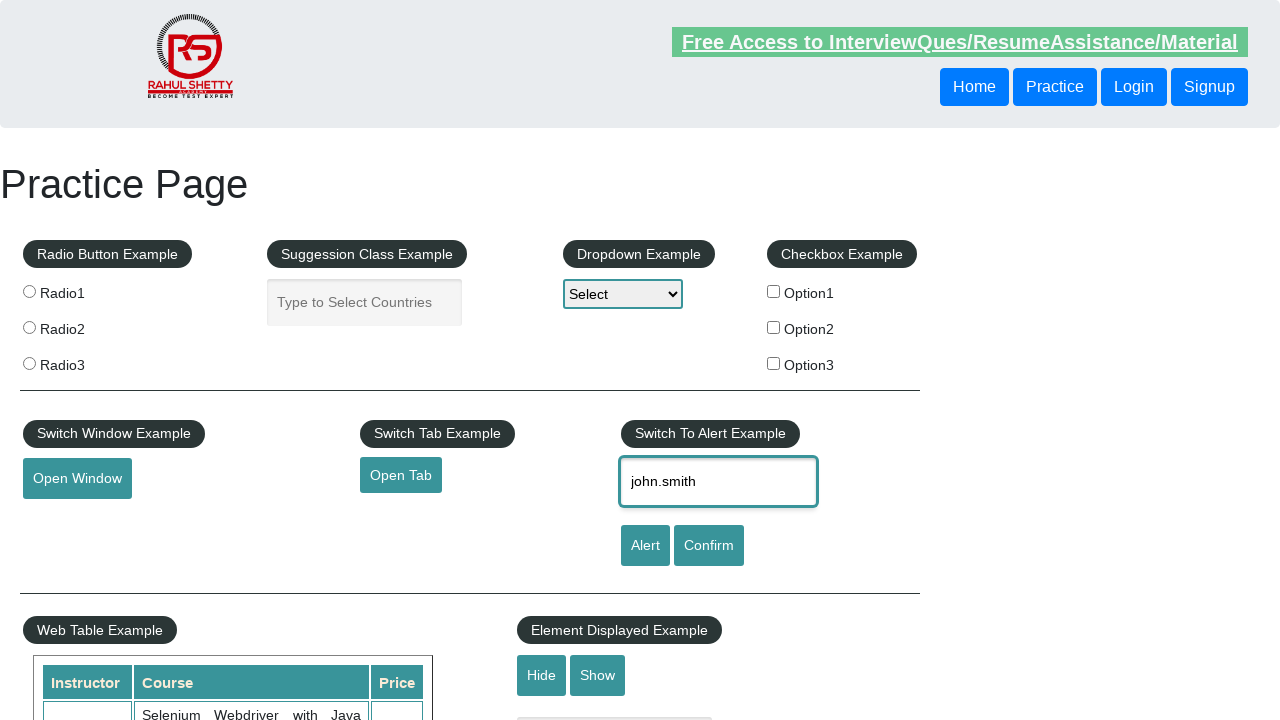

Clicked the alert button to trigger the alert dialog at (645, 546) on #alertbtn
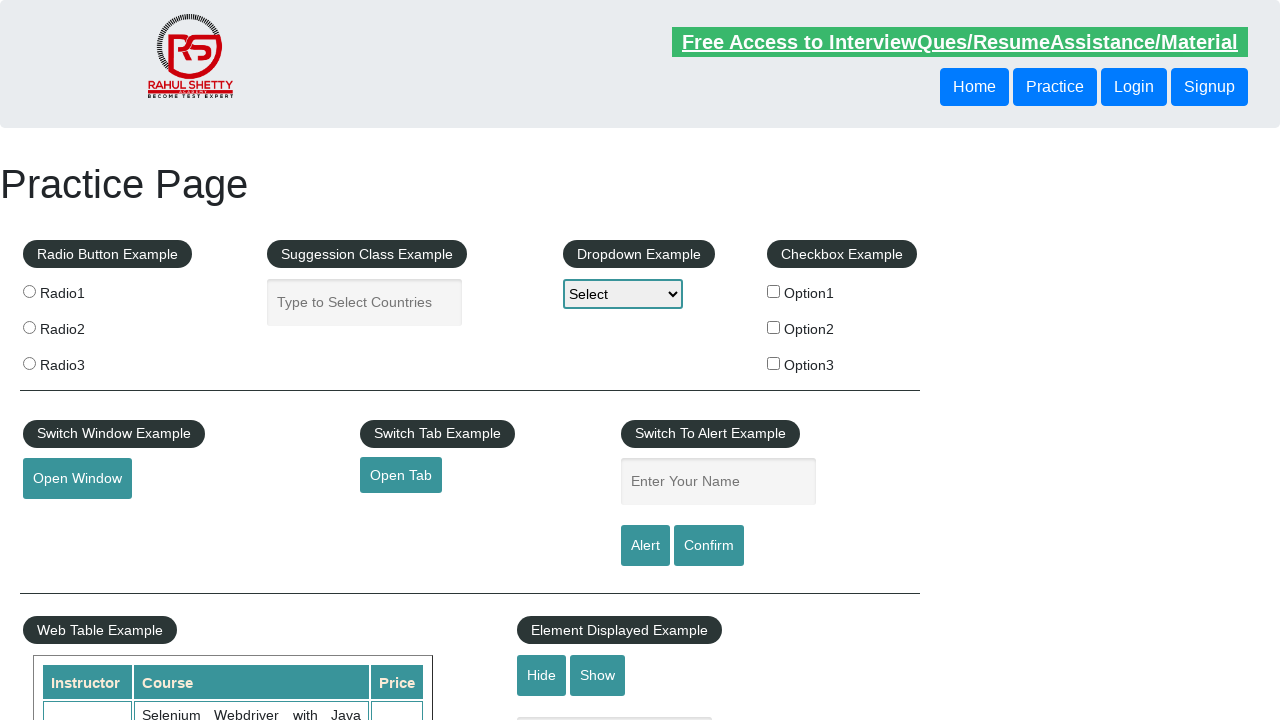

Accepted the alert dialog
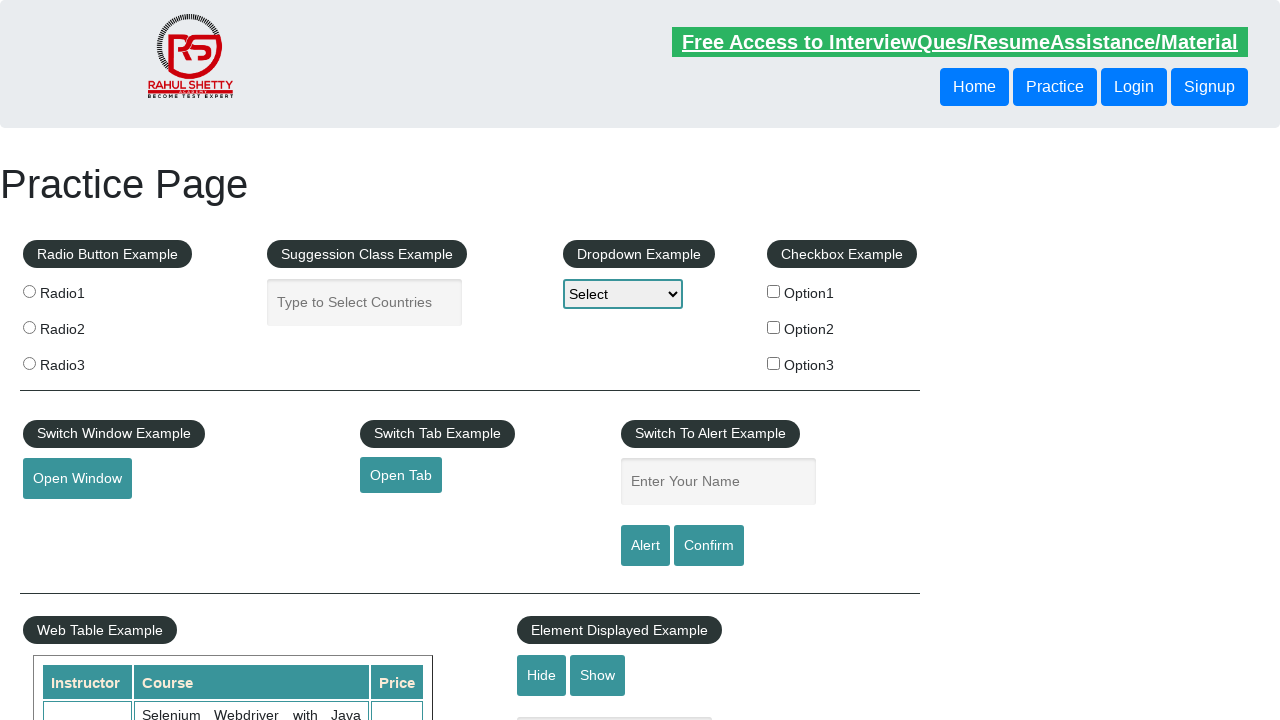

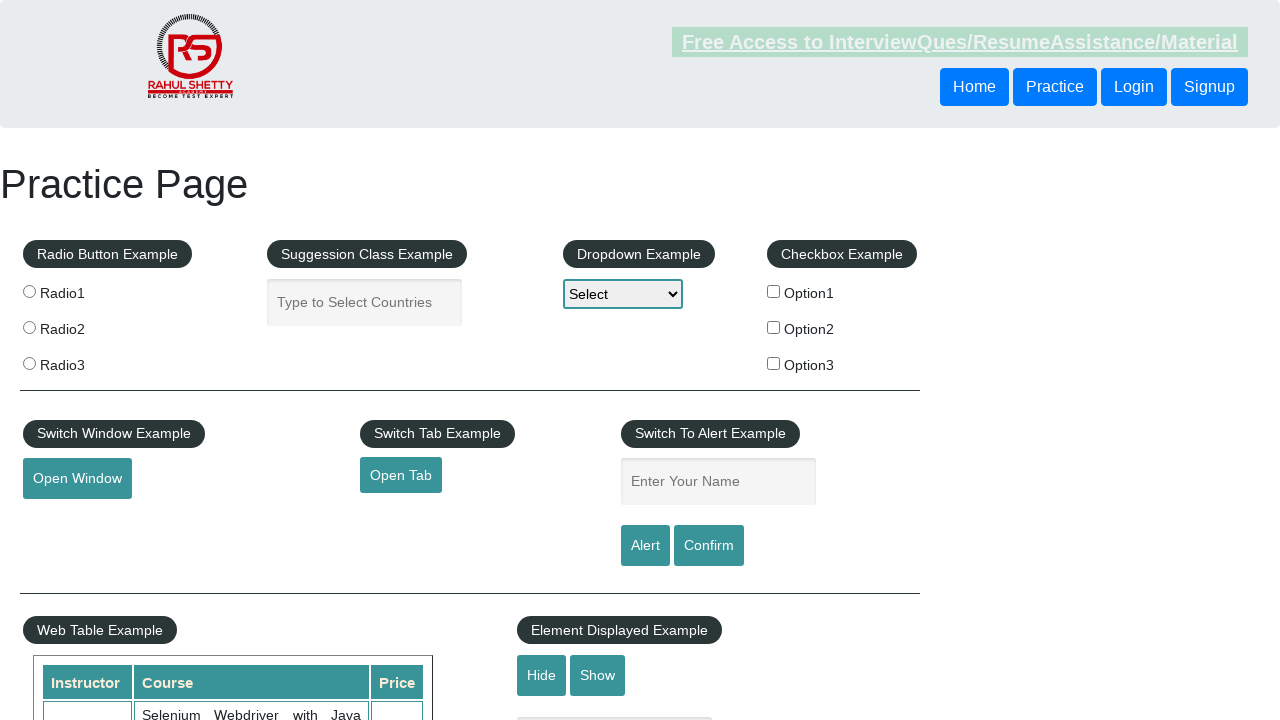